Tests checkbox handling functionality by selecting specific checkboxes, selecting all checkboxes, selecting last three, first three, and unselecting selected checkboxes

Starting URL: https://testautomationpractice.blogspot.com/

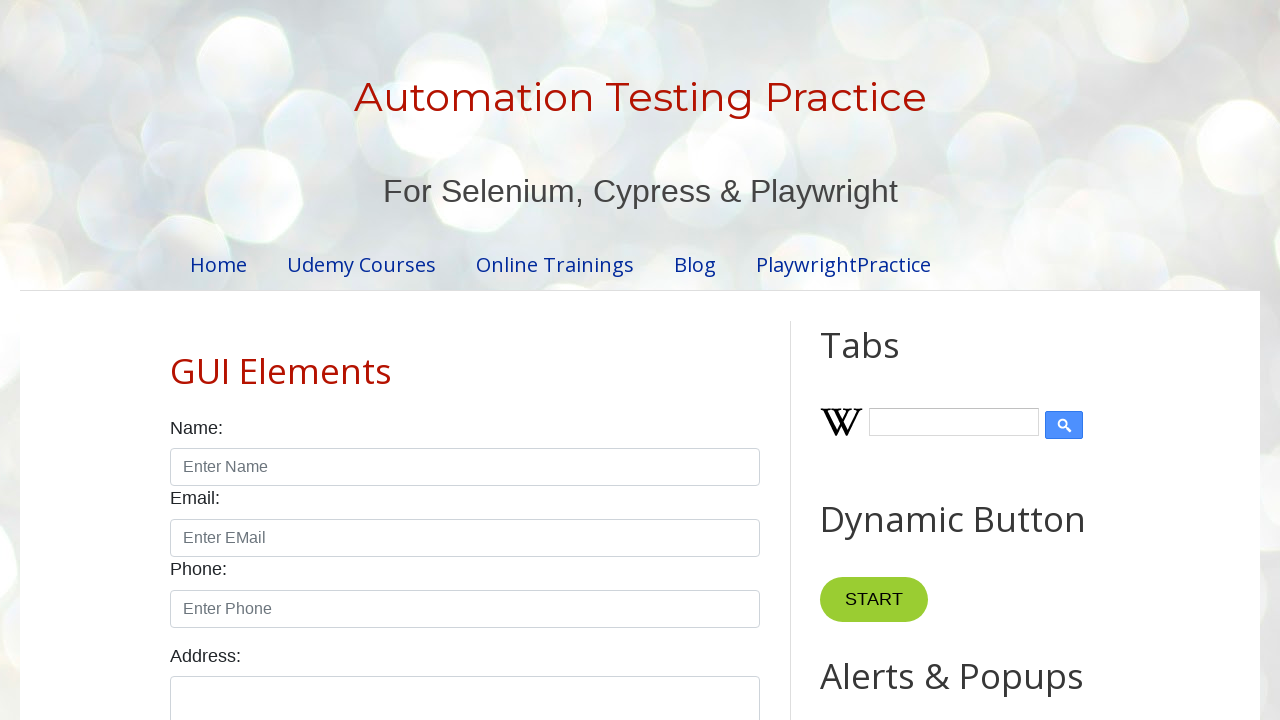

Navigated to test automation practice website
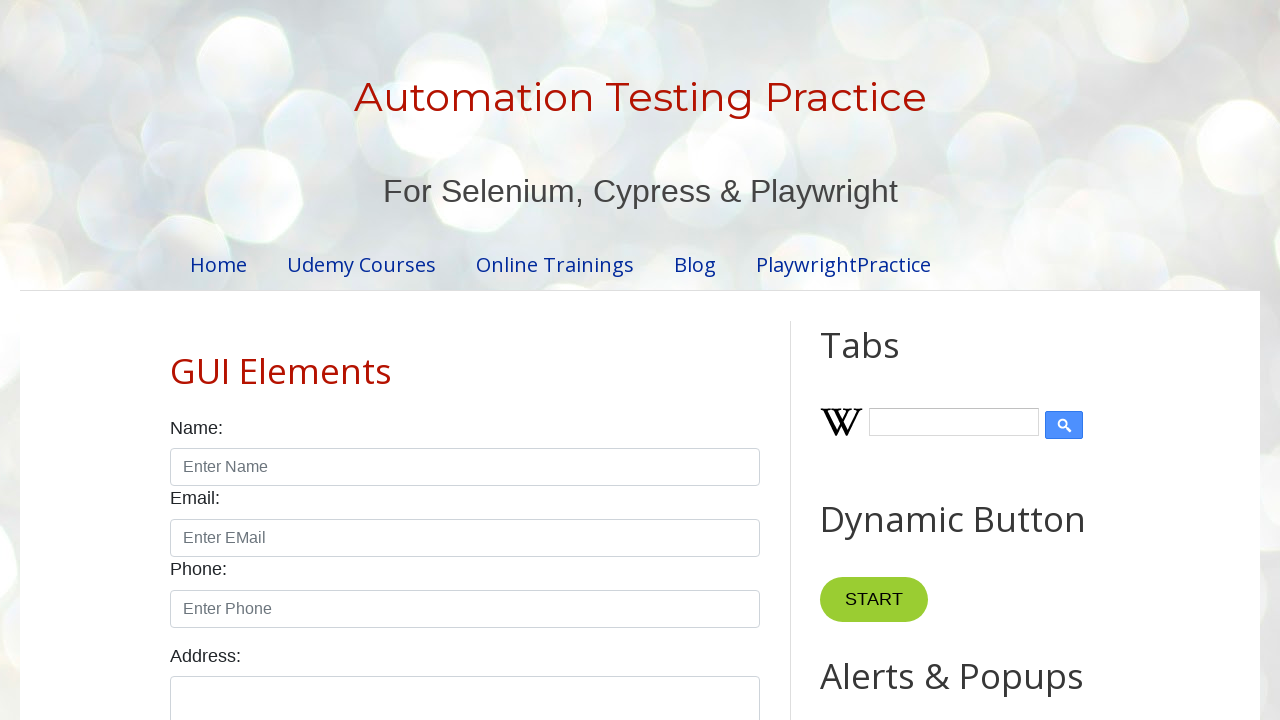

Located all checkboxes on the page
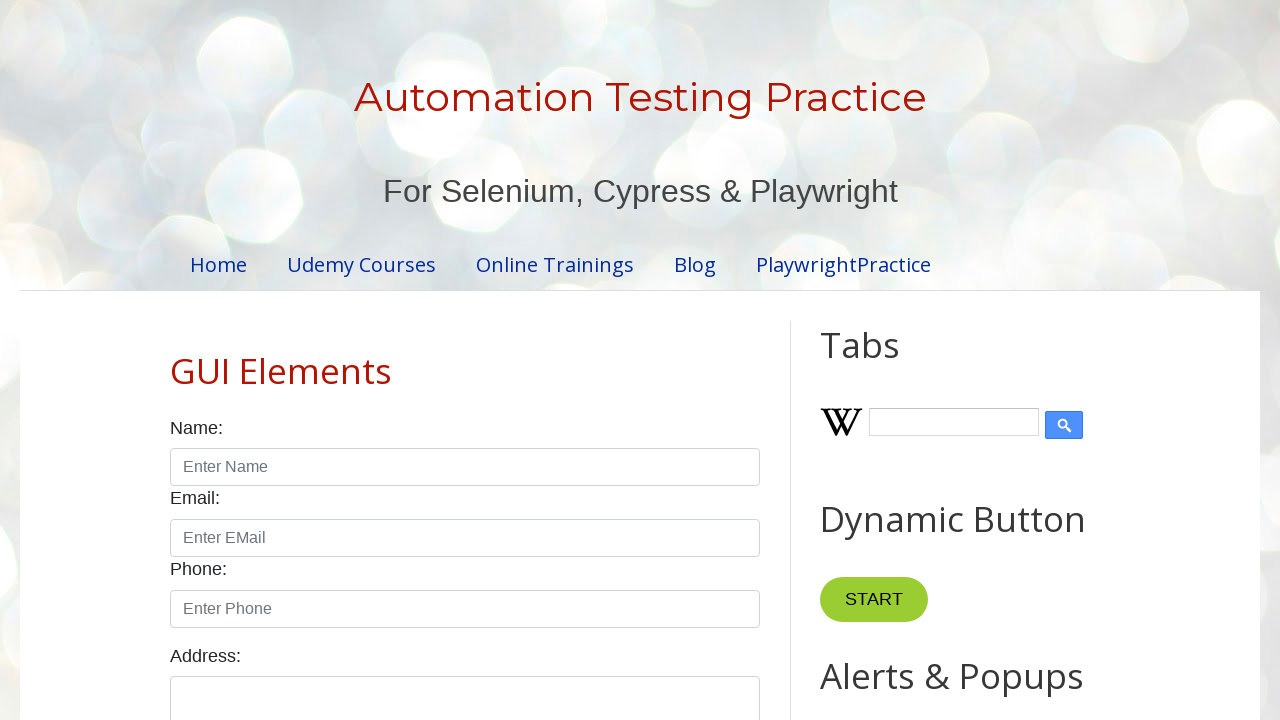

Selected checkbox 1 (first three checkboxes) at (176, 360) on xpath=//input[@class='form-check-input' and @type='checkbox'] >> nth=0
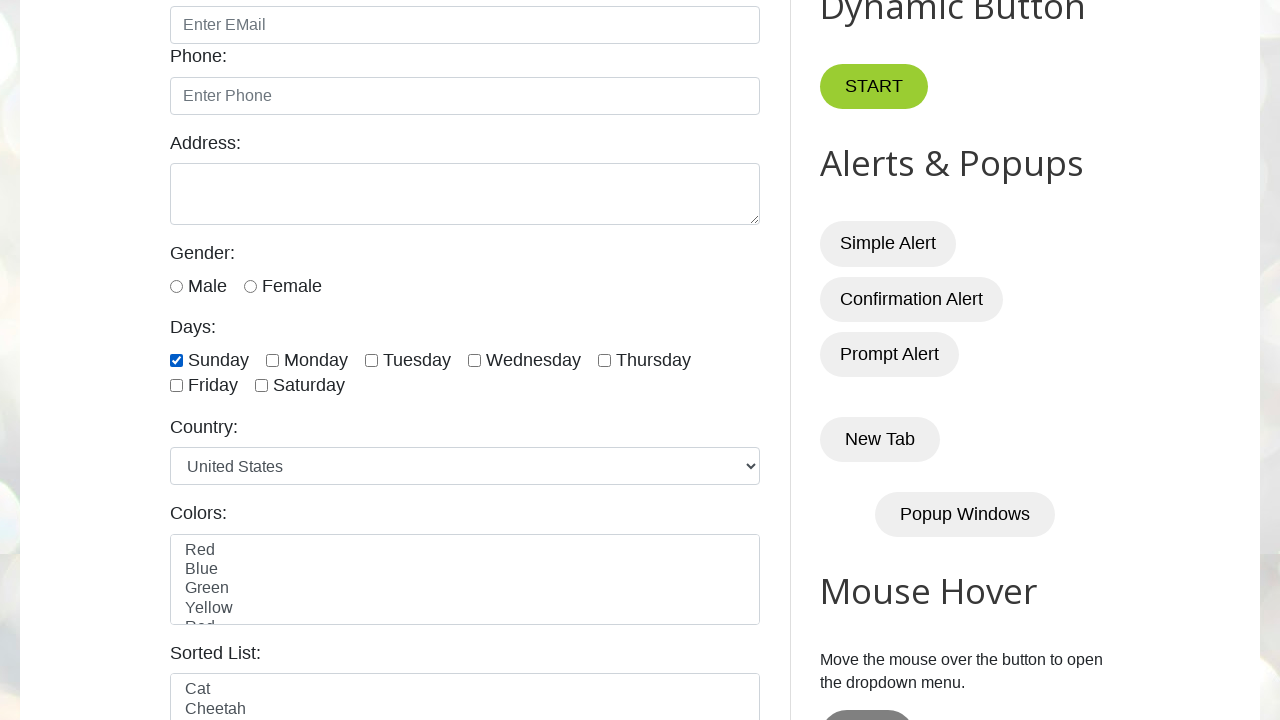

Selected checkbox 2 (first three checkboxes) at (272, 360) on xpath=//input[@class='form-check-input' and @type='checkbox'] >> nth=1
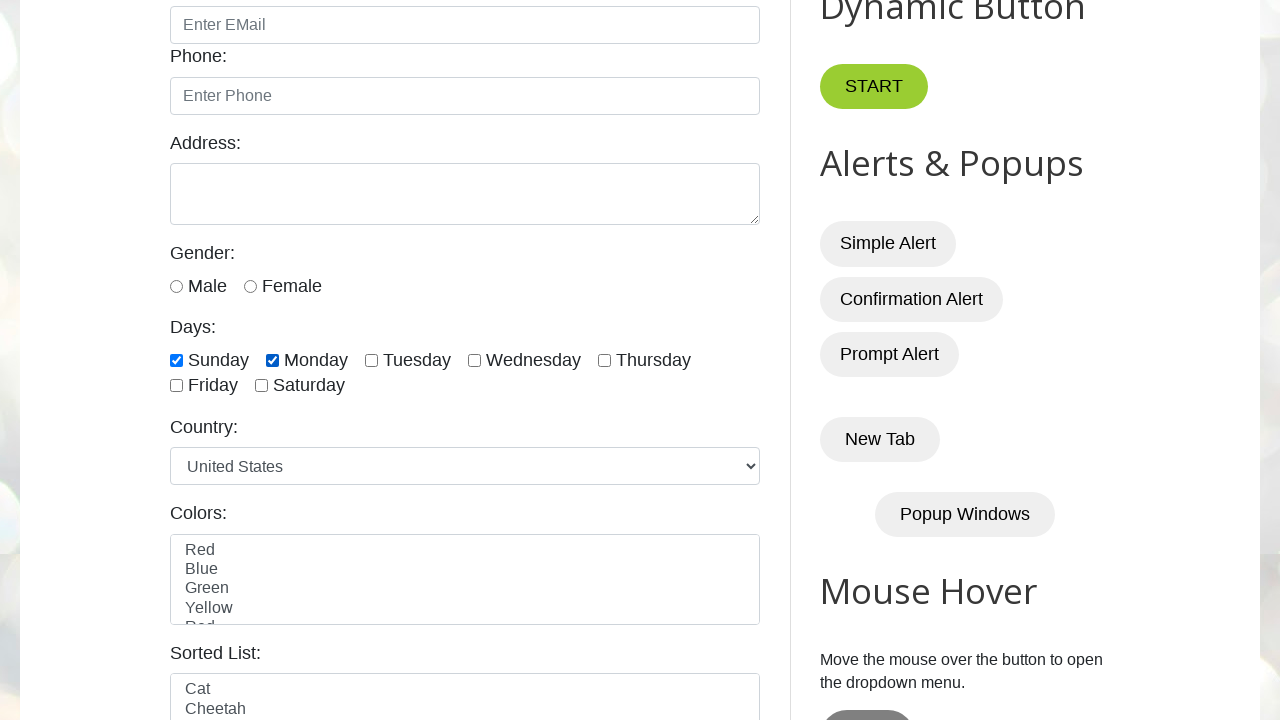

Selected checkbox 3 (first three checkboxes) at (372, 360) on xpath=//input[@class='form-check-input' and @type='checkbox'] >> nth=2
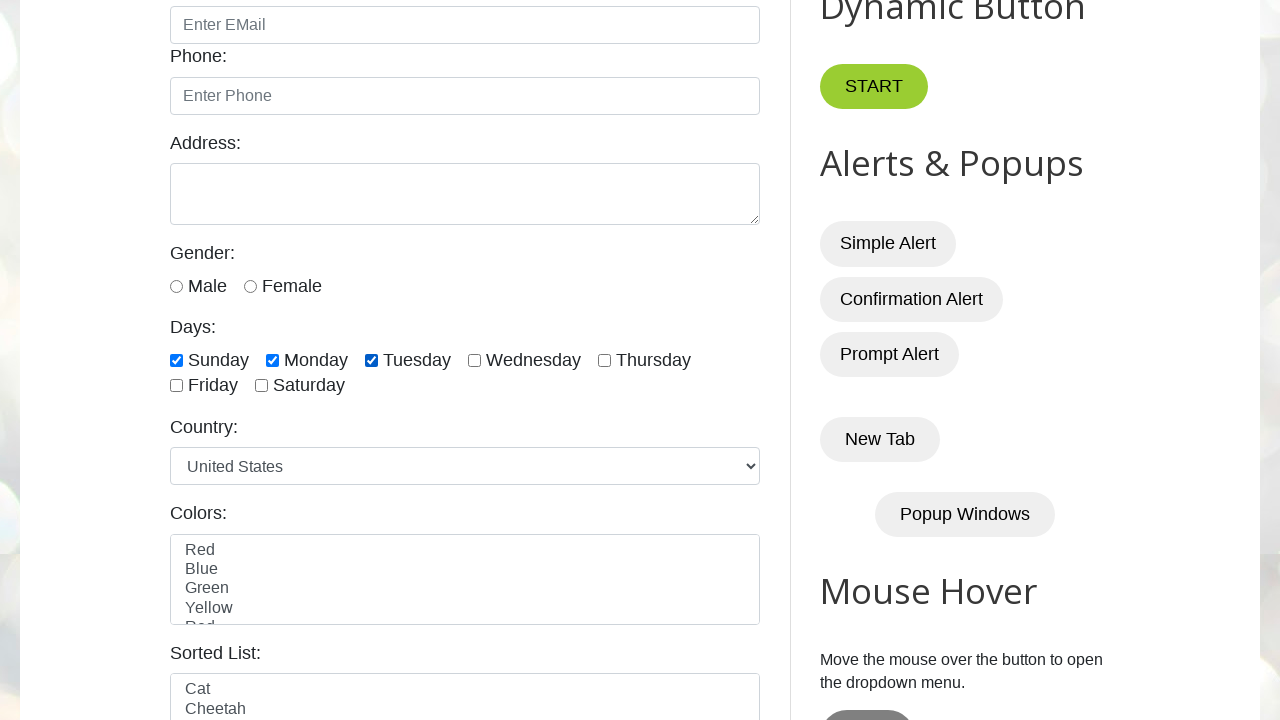

Unselected a checked checkbox at (176, 360) on xpath=//input[@class='form-check-input' and @type='checkbox'] >> nth=0
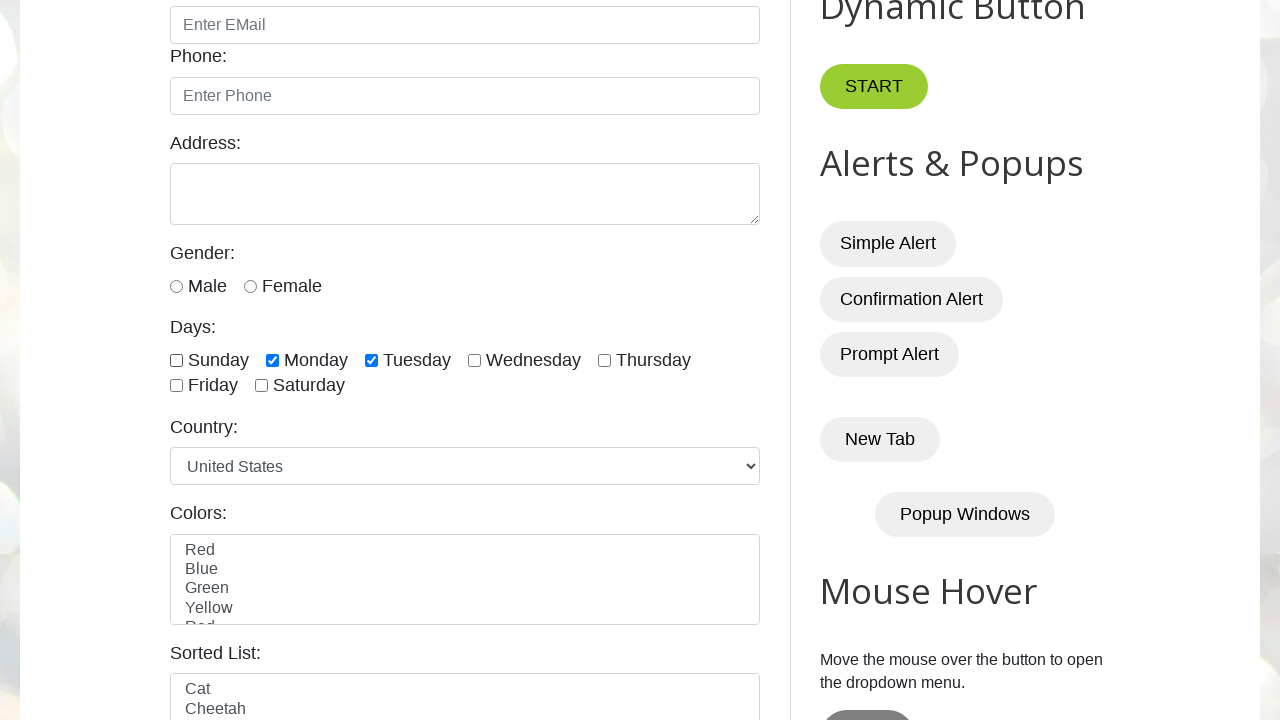

Unselected a checked checkbox at (272, 360) on xpath=//input[@class='form-check-input' and @type='checkbox'] >> nth=1
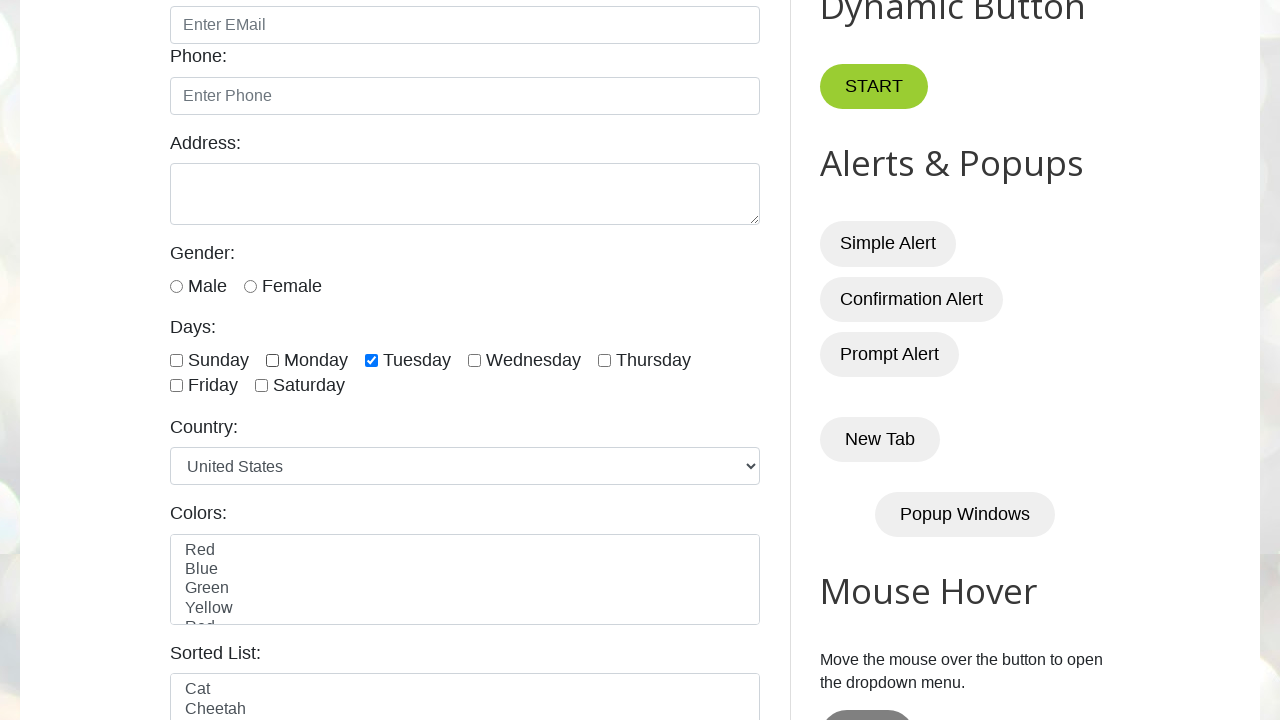

Unselected a checked checkbox at (372, 360) on xpath=//input[@class='form-check-input' and @type='checkbox'] >> nth=2
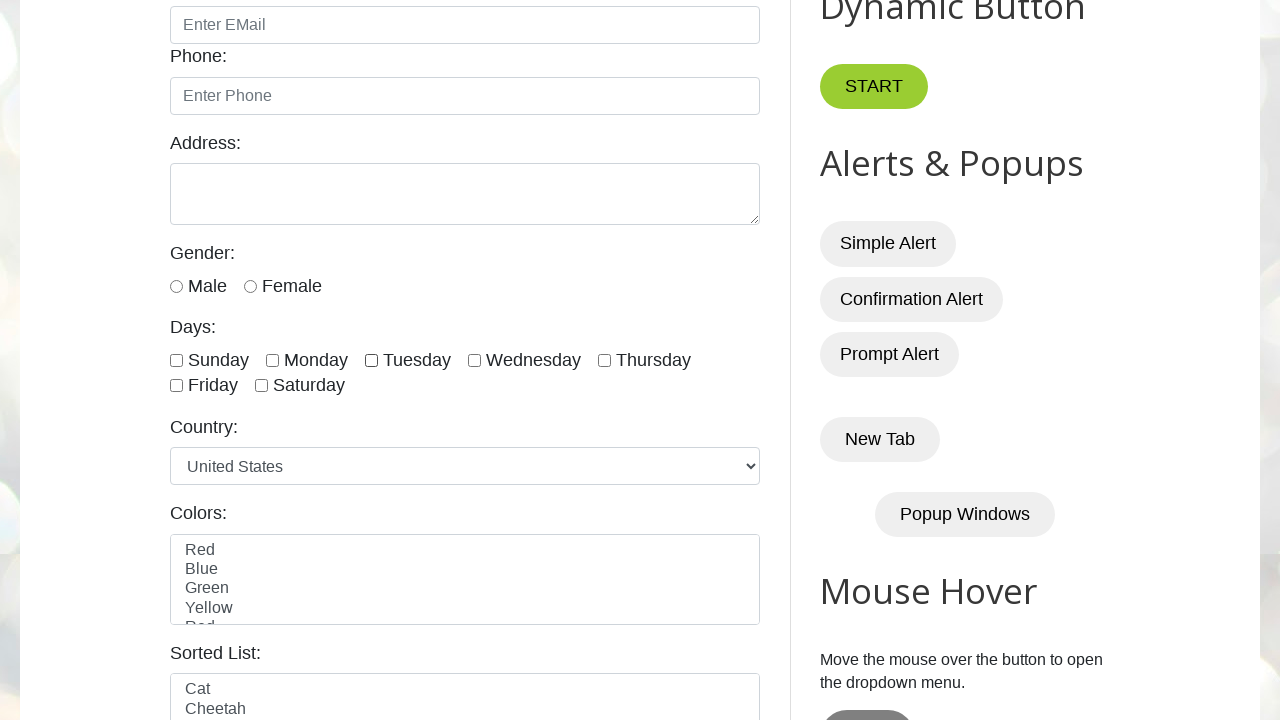

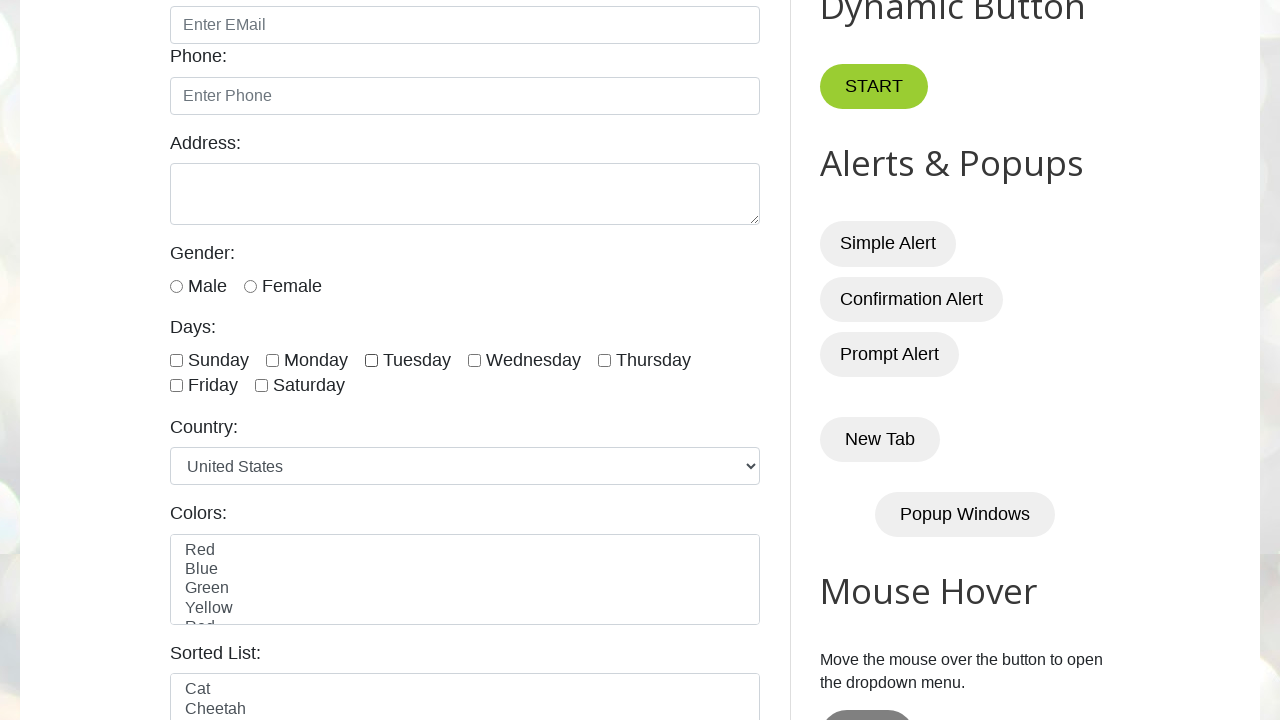